Navigates to a football statistics page and clicks the "All matches" button to display all match data in a table

Starting URL: https://www.adamchoi.co.uk/overs/detailed

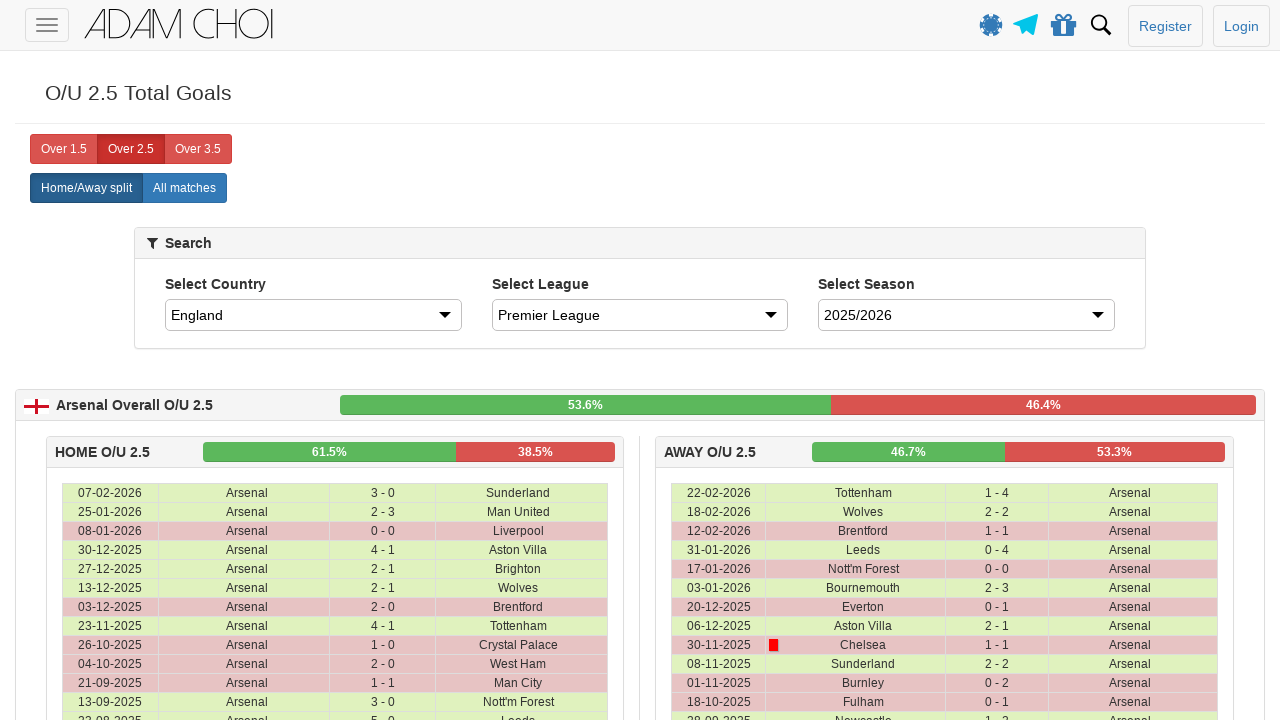

Navigated to football statistics page
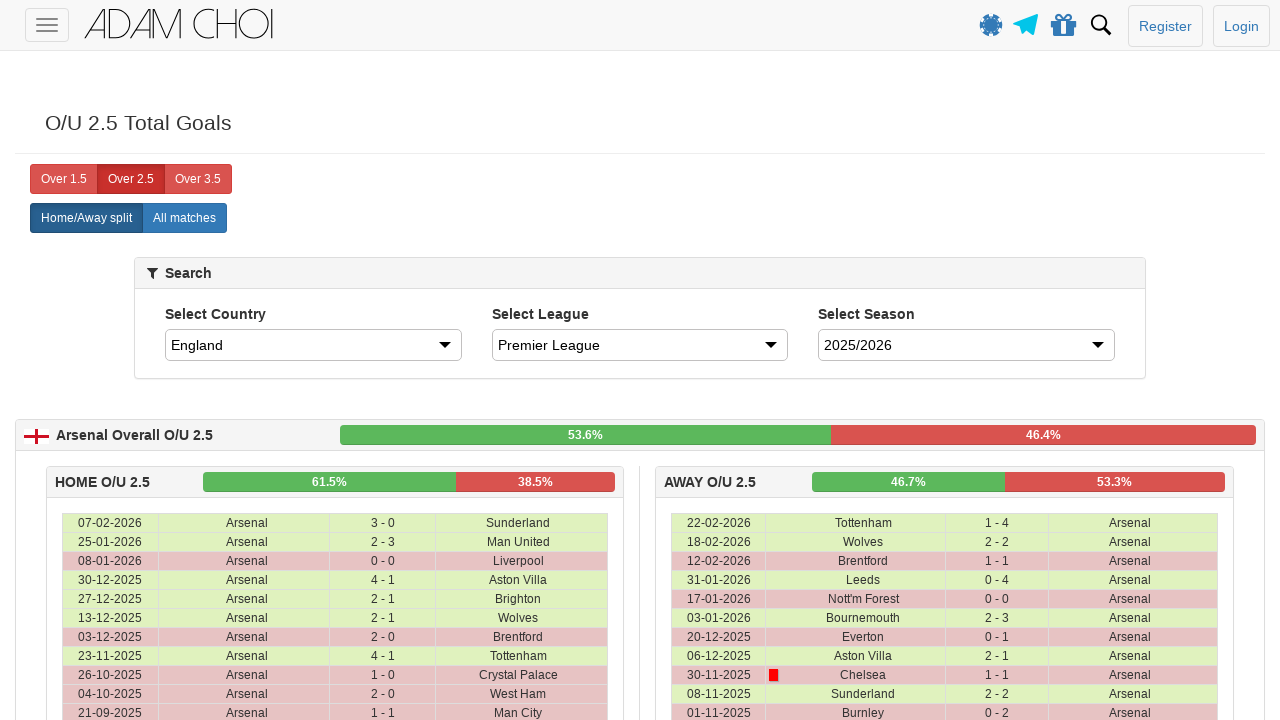

Clicked 'All matches' button to display all match data at (184, 218) on xpath=//label[@analytics-event="All matches"]
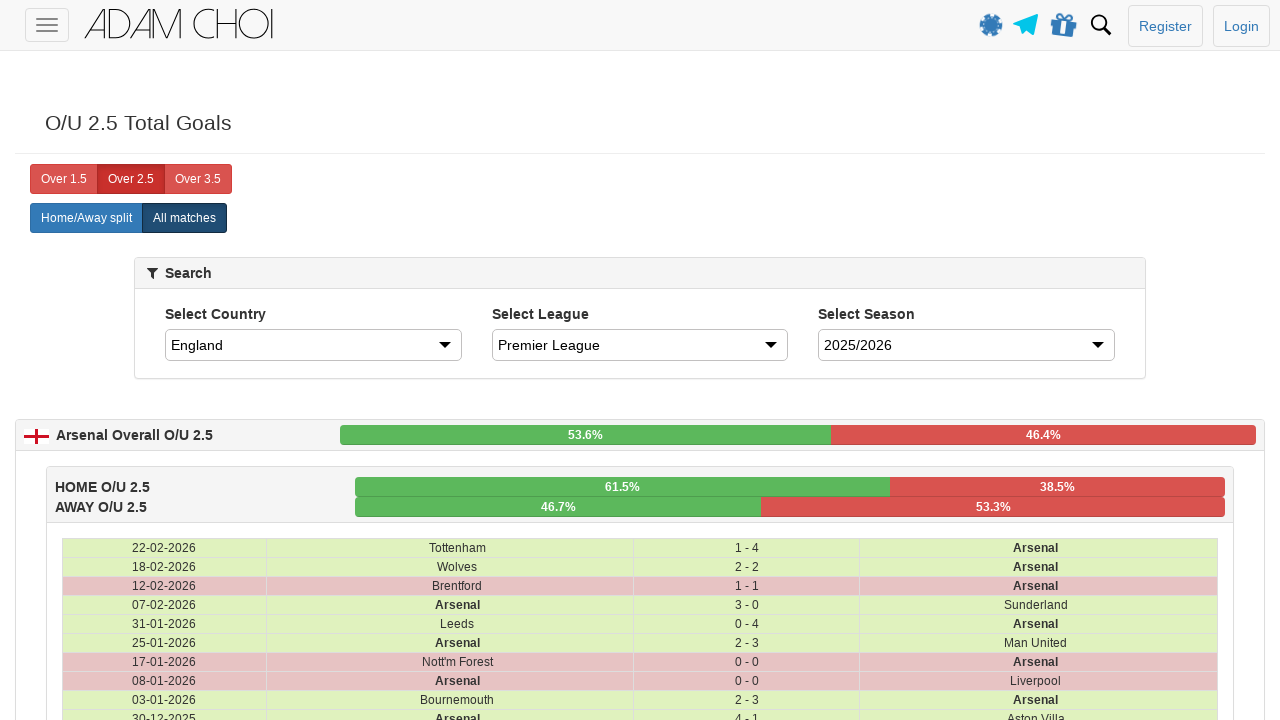

Table rows loaded with match data
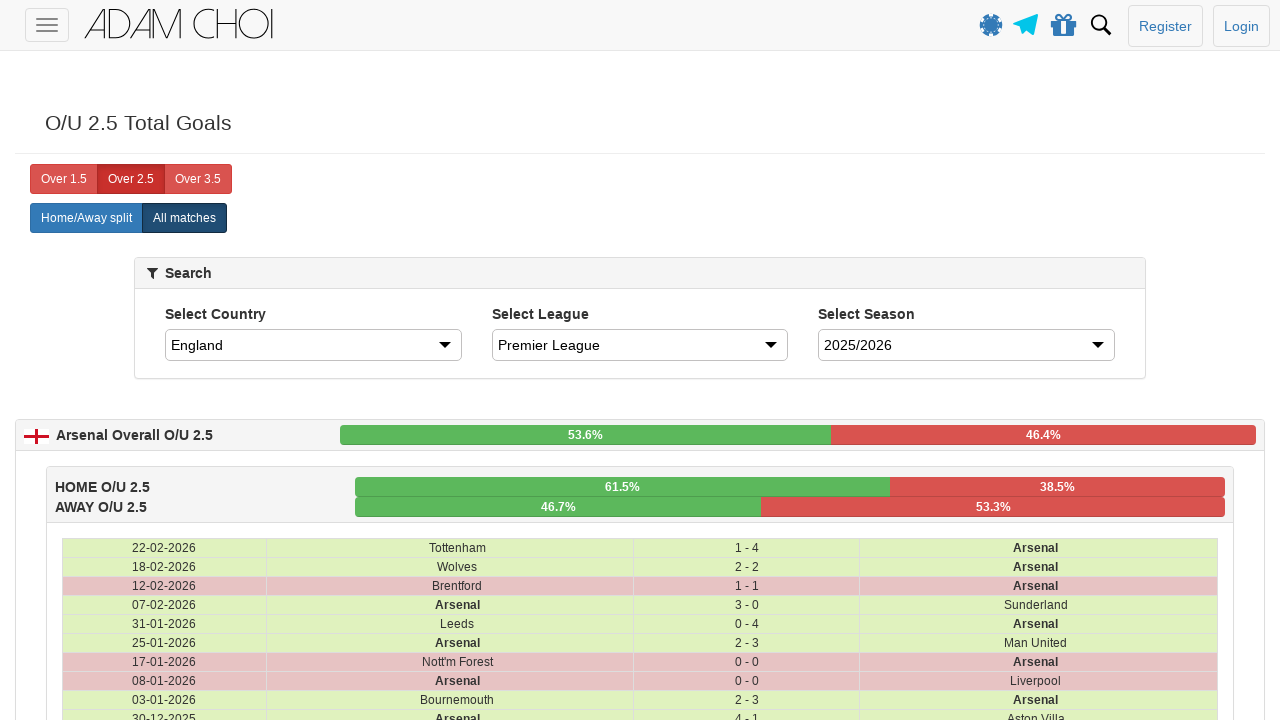

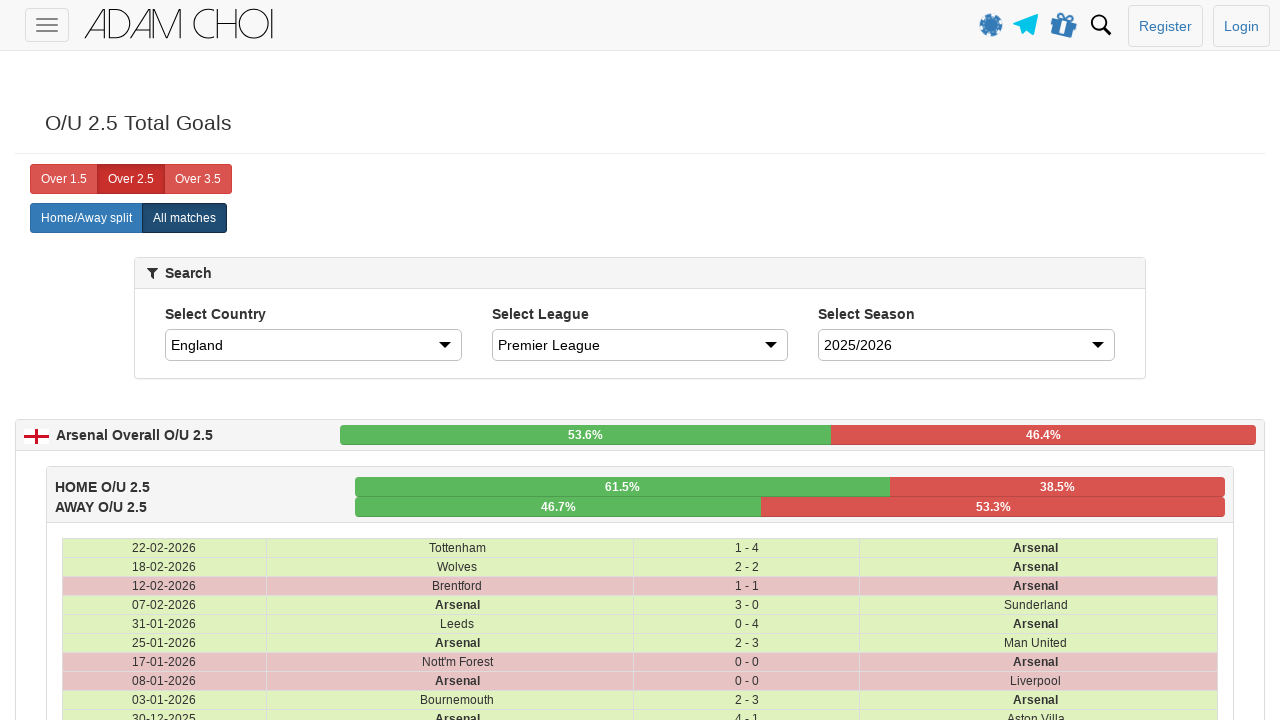